Tests that the complete all checkbox updates state when individual items are completed or cleared

Starting URL: https://demo.playwright.dev/todomvc

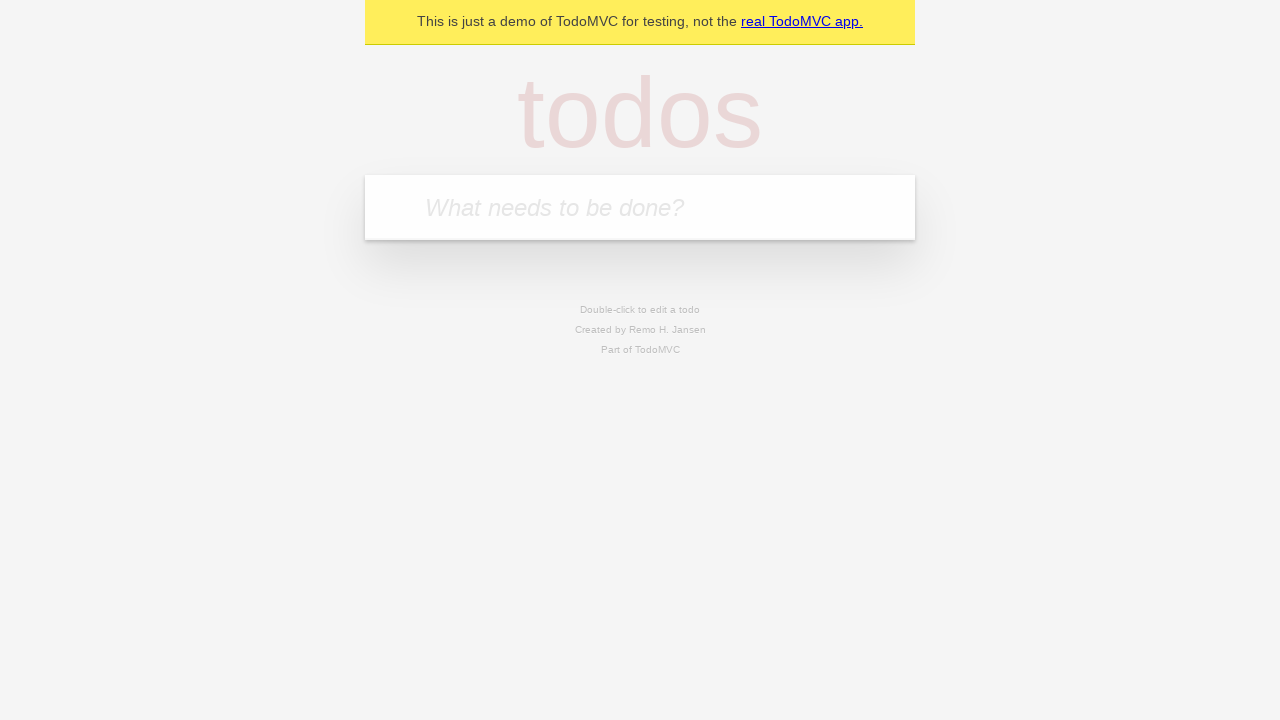

Filled todo input with 'buy some cheese' on internal:attr=[placeholder="What needs to be done?"i]
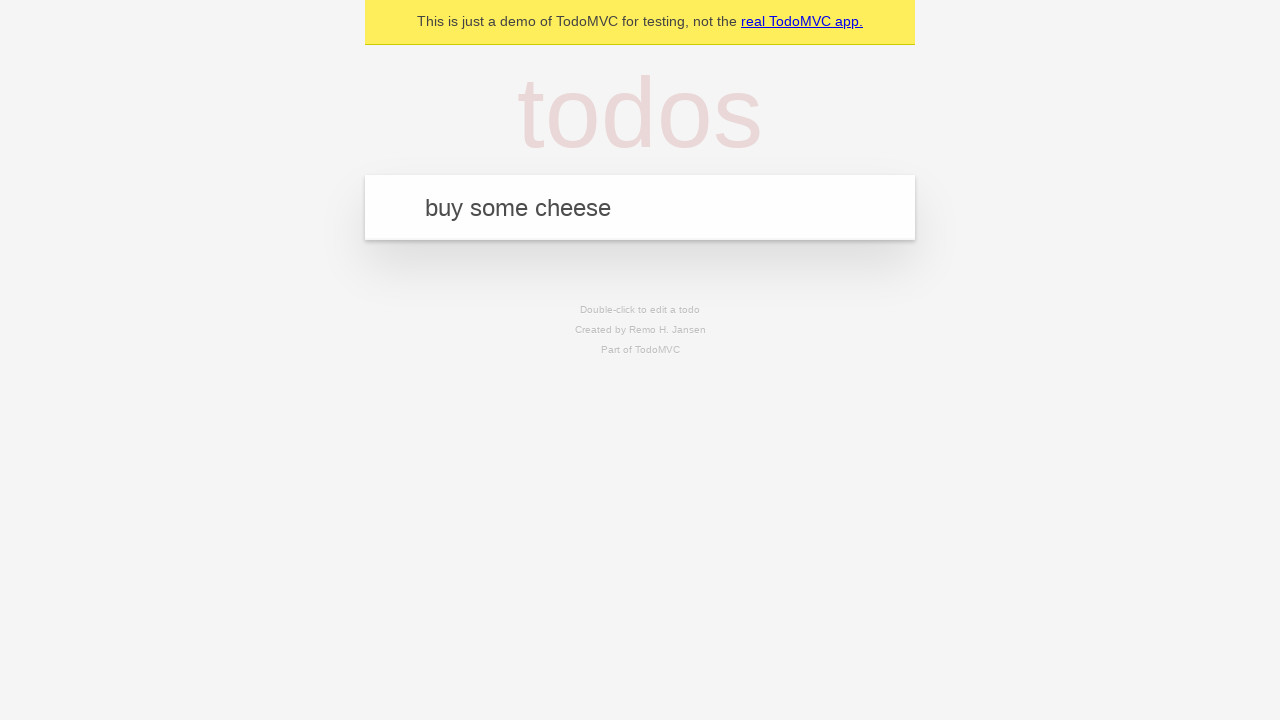

Pressed Enter to add first todo item on internal:attr=[placeholder="What needs to be done?"i]
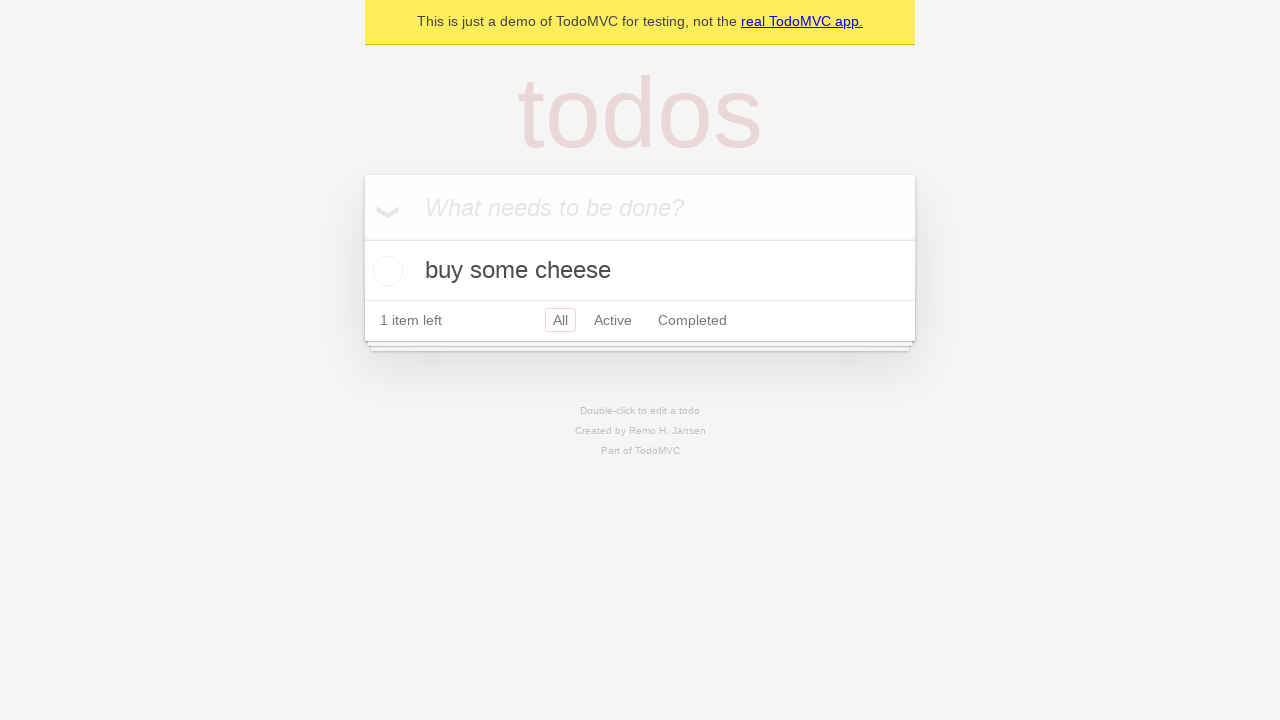

Filled todo input with 'feed the cat' on internal:attr=[placeholder="What needs to be done?"i]
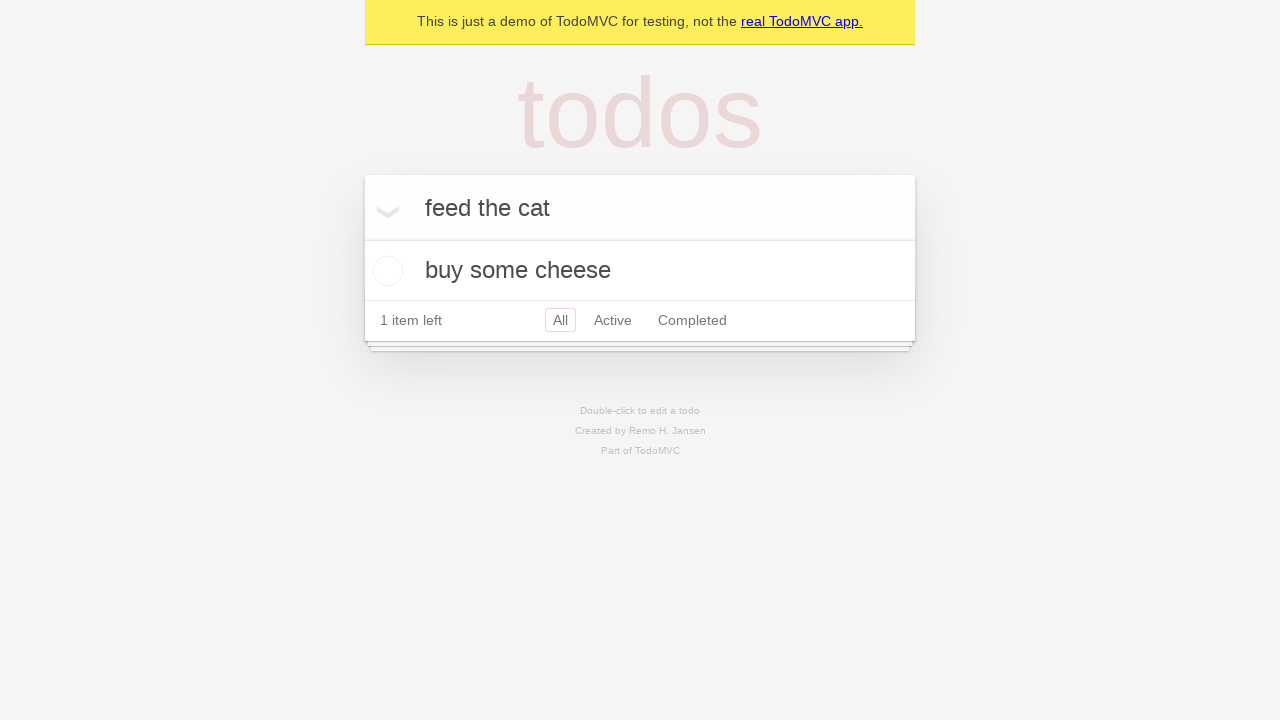

Pressed Enter to add second todo item on internal:attr=[placeholder="What needs to be done?"i]
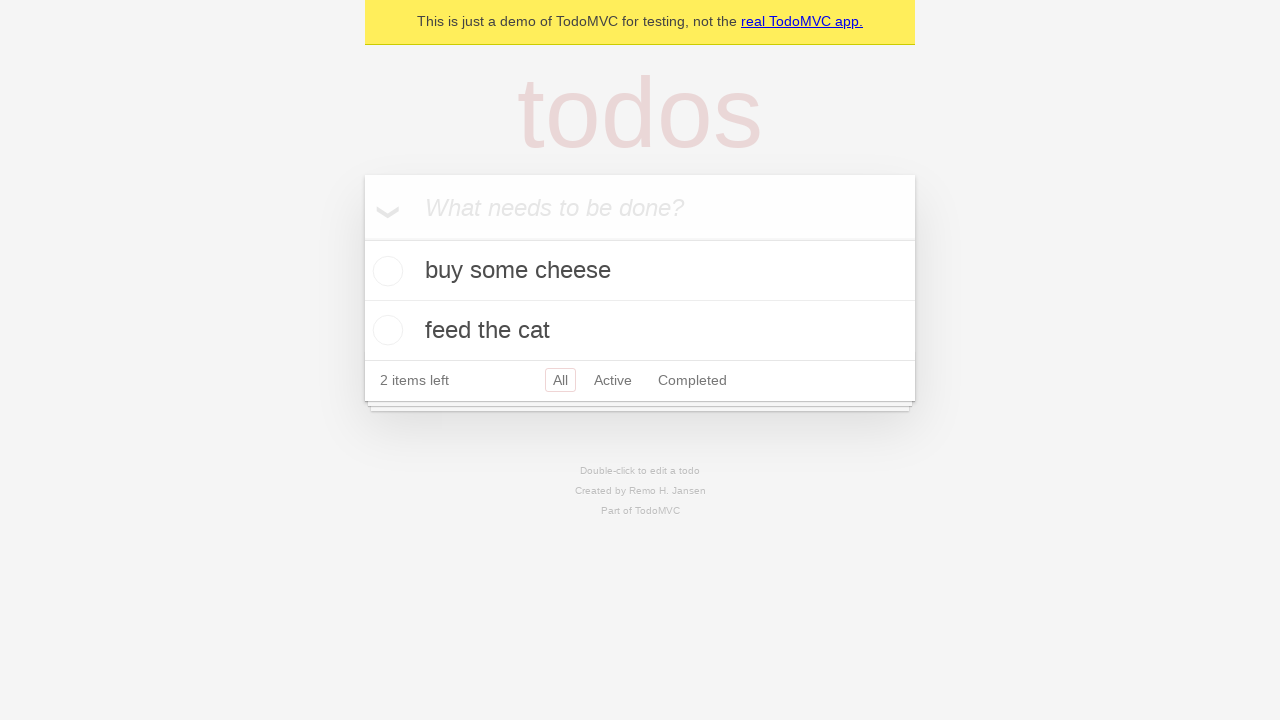

Filled todo input with 'book a doctors appointment' on internal:attr=[placeholder="What needs to be done?"i]
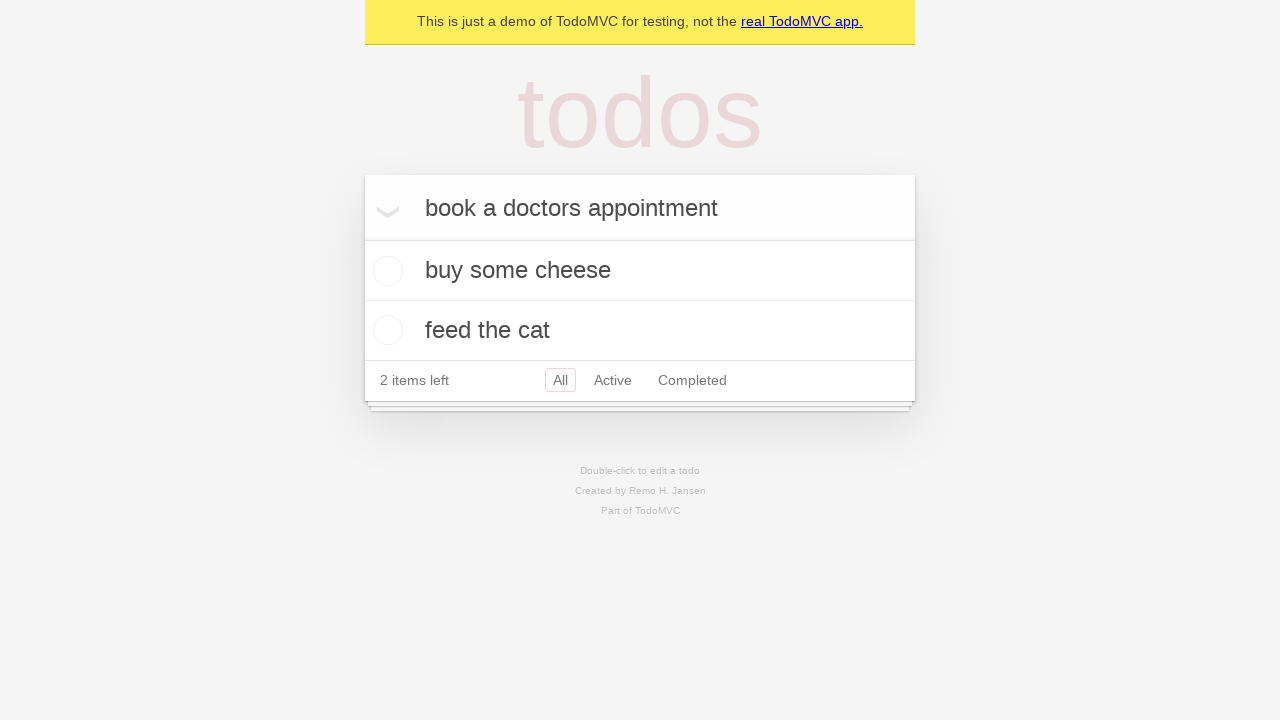

Pressed Enter to add third todo item on internal:attr=[placeholder="What needs to be done?"i]
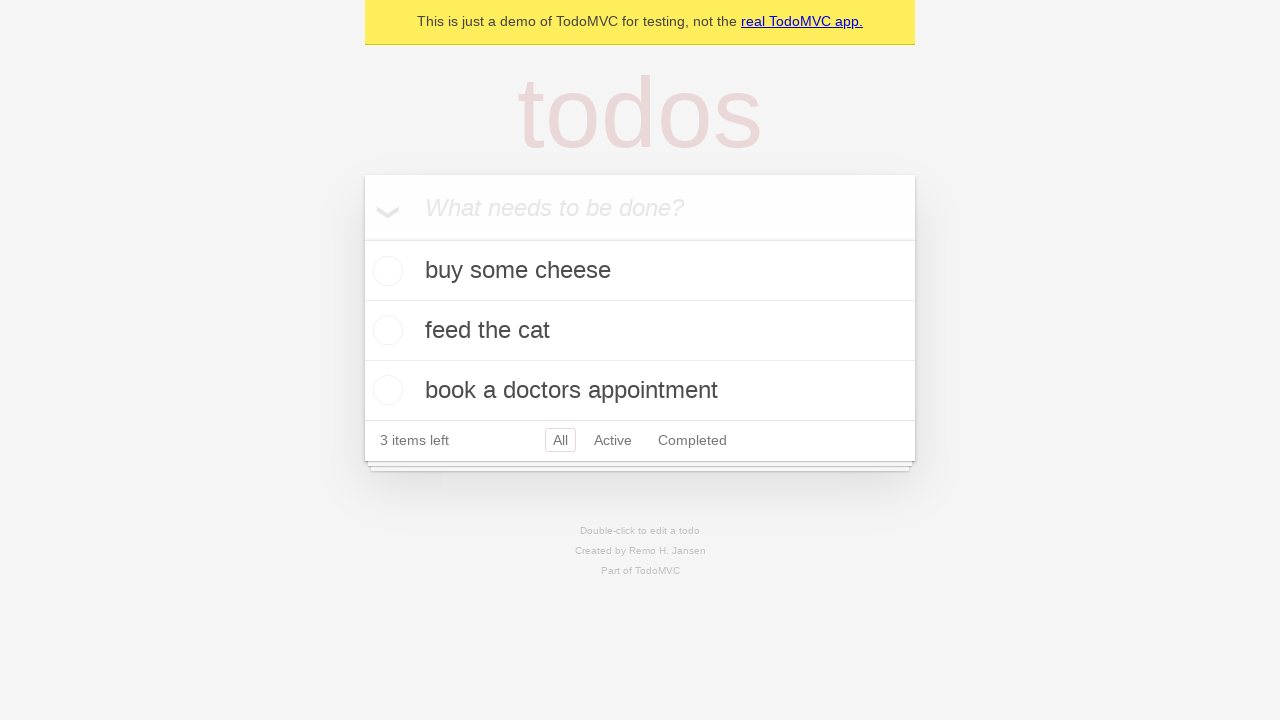

Checked 'Mark all as complete' checkbox at (362, 238) on internal:label="Mark all as complete"i
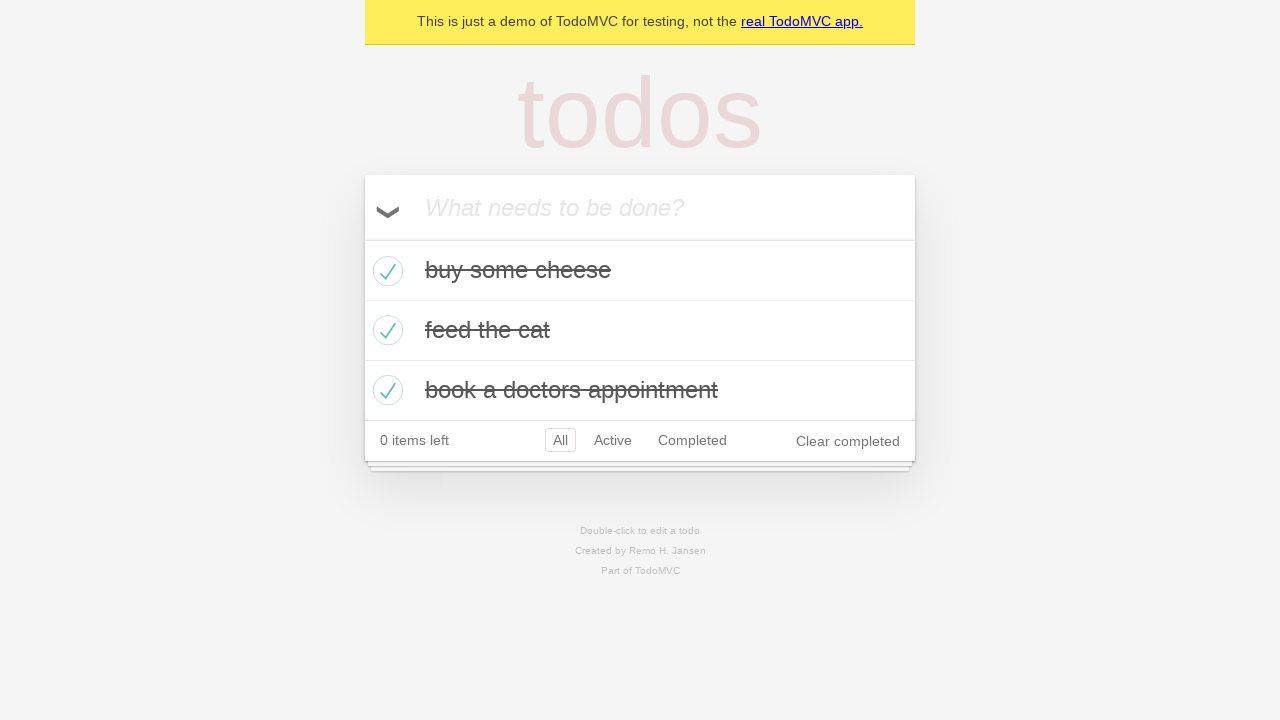

Unchecked the first todo item checkbox at (385, 271) on internal:testid=[data-testid="todo-item"s] >> nth=0 >> internal:role=checkbox
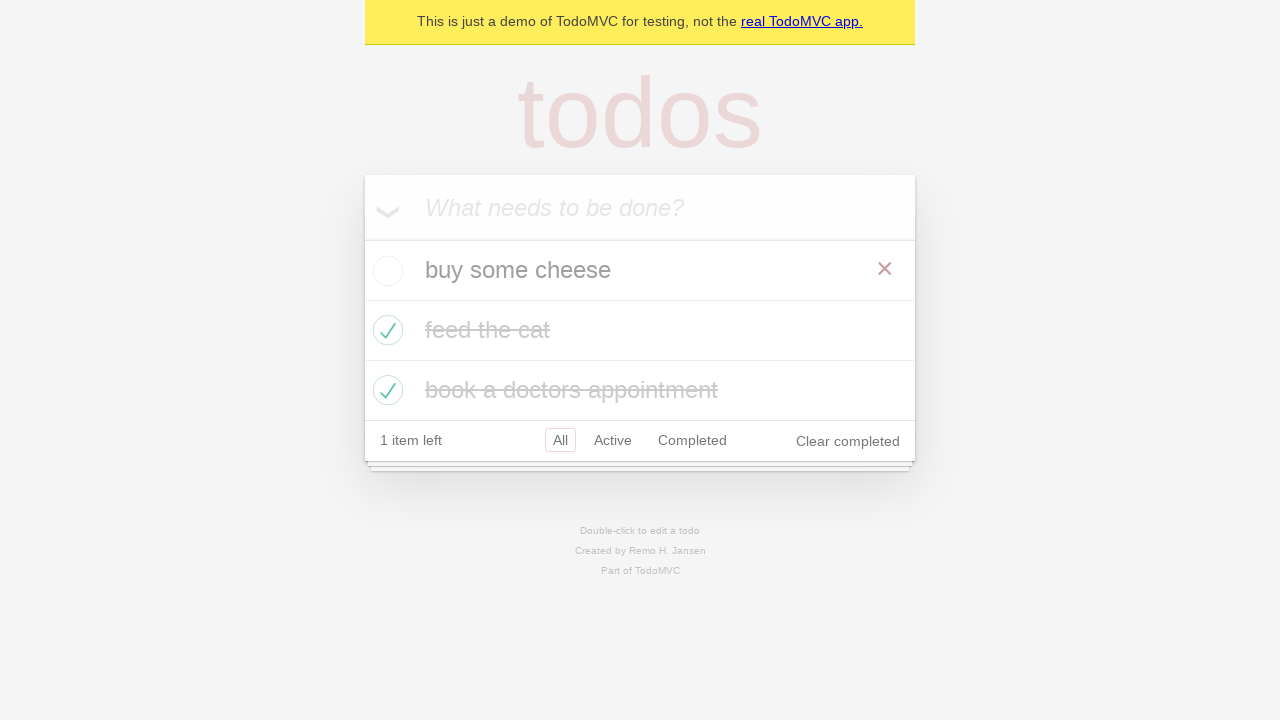

Checked the first todo item checkbox again at (385, 271) on internal:testid=[data-testid="todo-item"s] >> nth=0 >> internal:role=checkbox
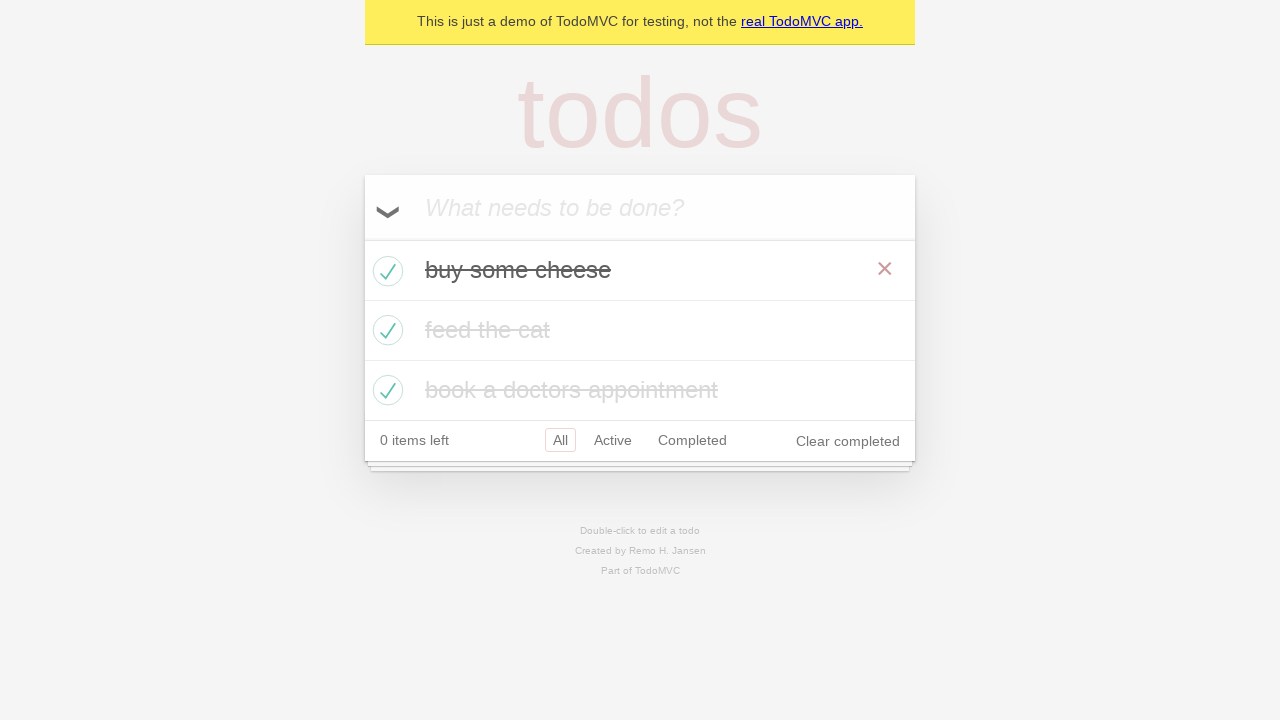

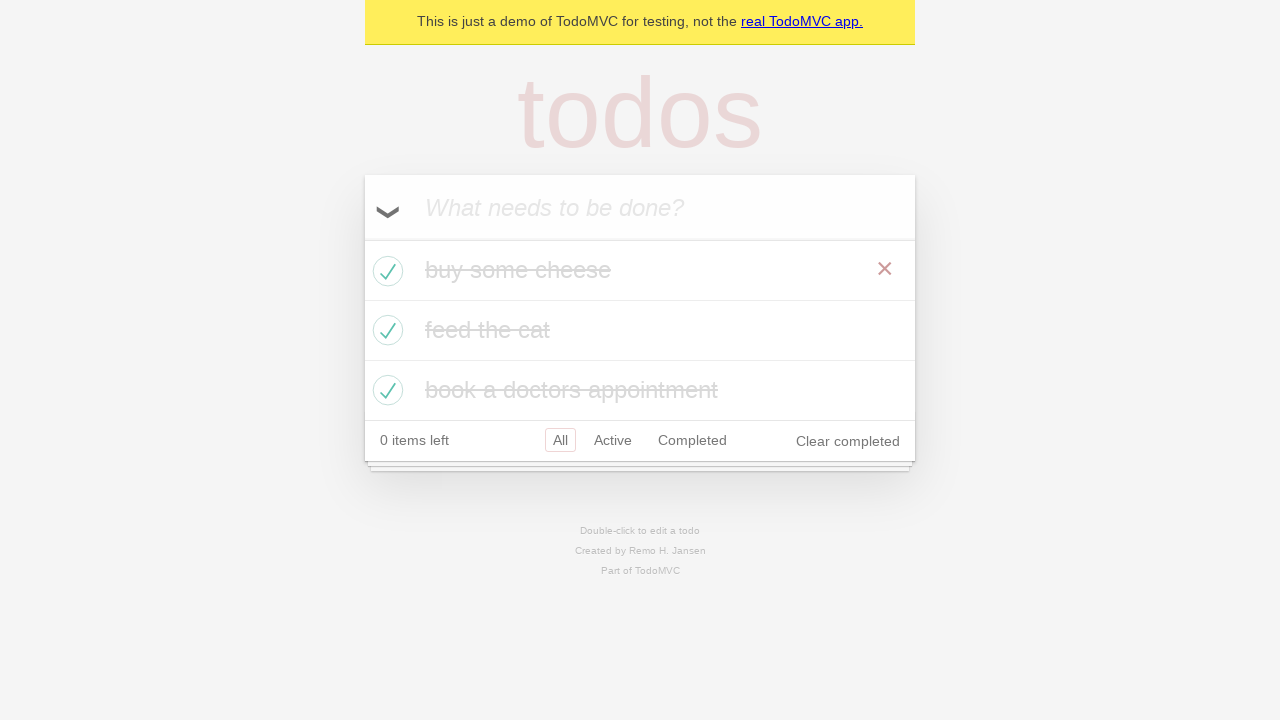